Tests the Feed-A-Cat page by navigating to it and verifying the Feed button exists

Starting URL: https://cs1632.appspot.com/rent-a-cat/

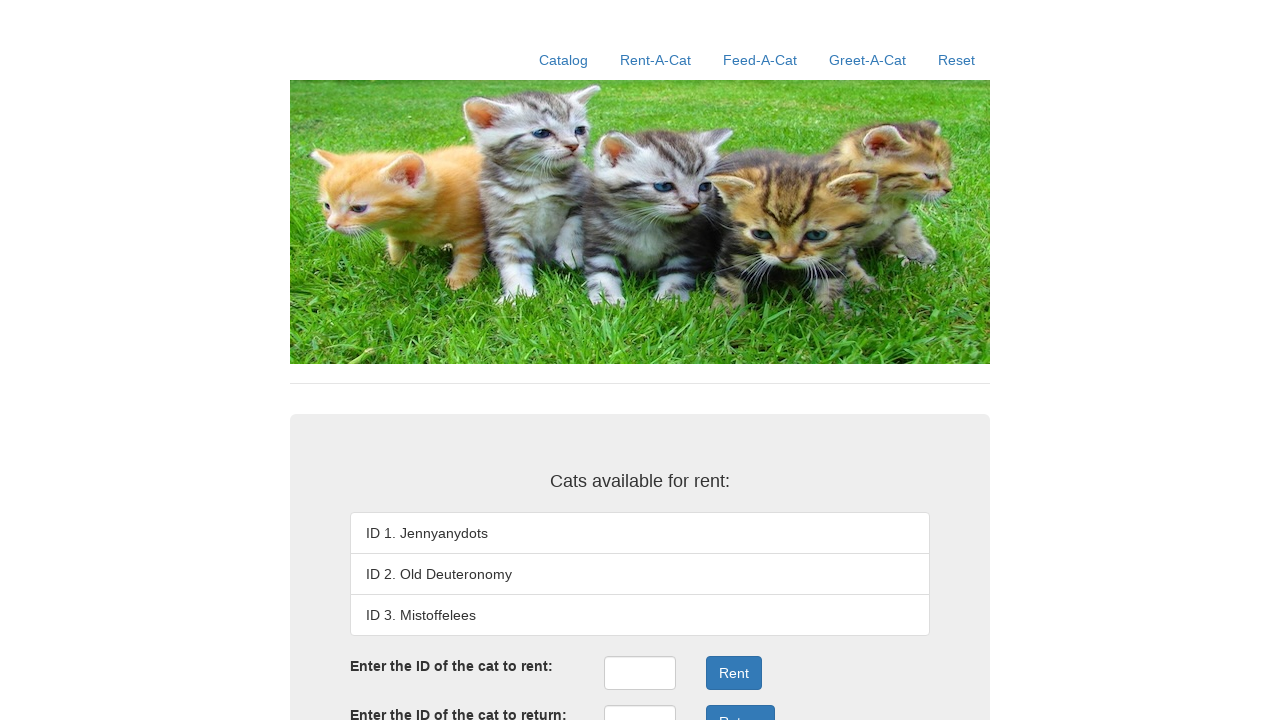

Clicked Feed-A-Cat link at (760, 60) on xpath=//a[contains(@href, '/feed-a-cat')]
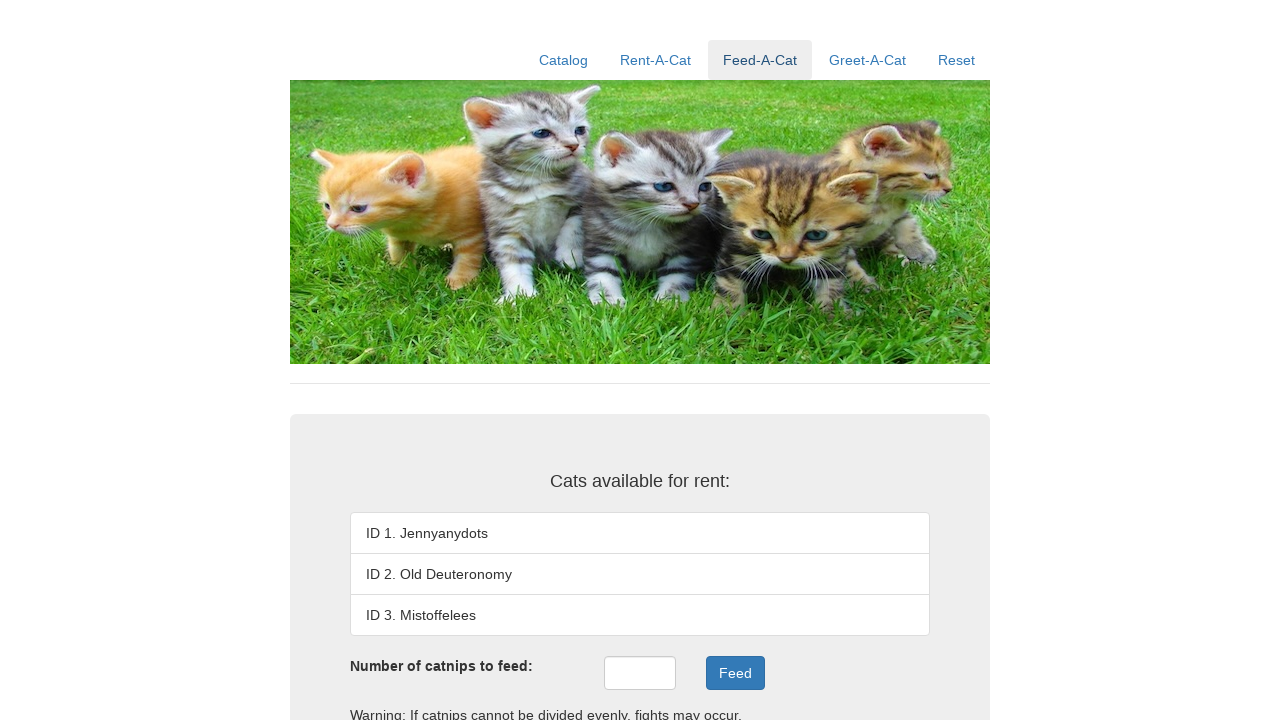

Verified Feed button exists with correct text
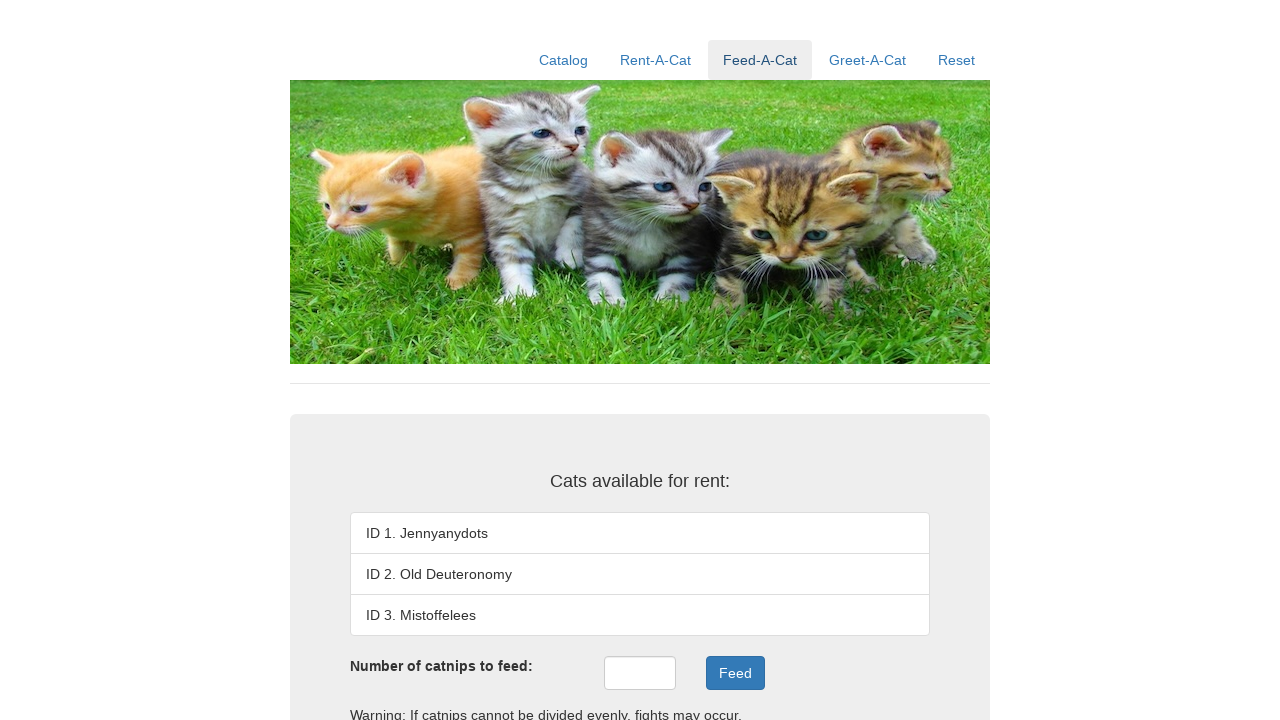

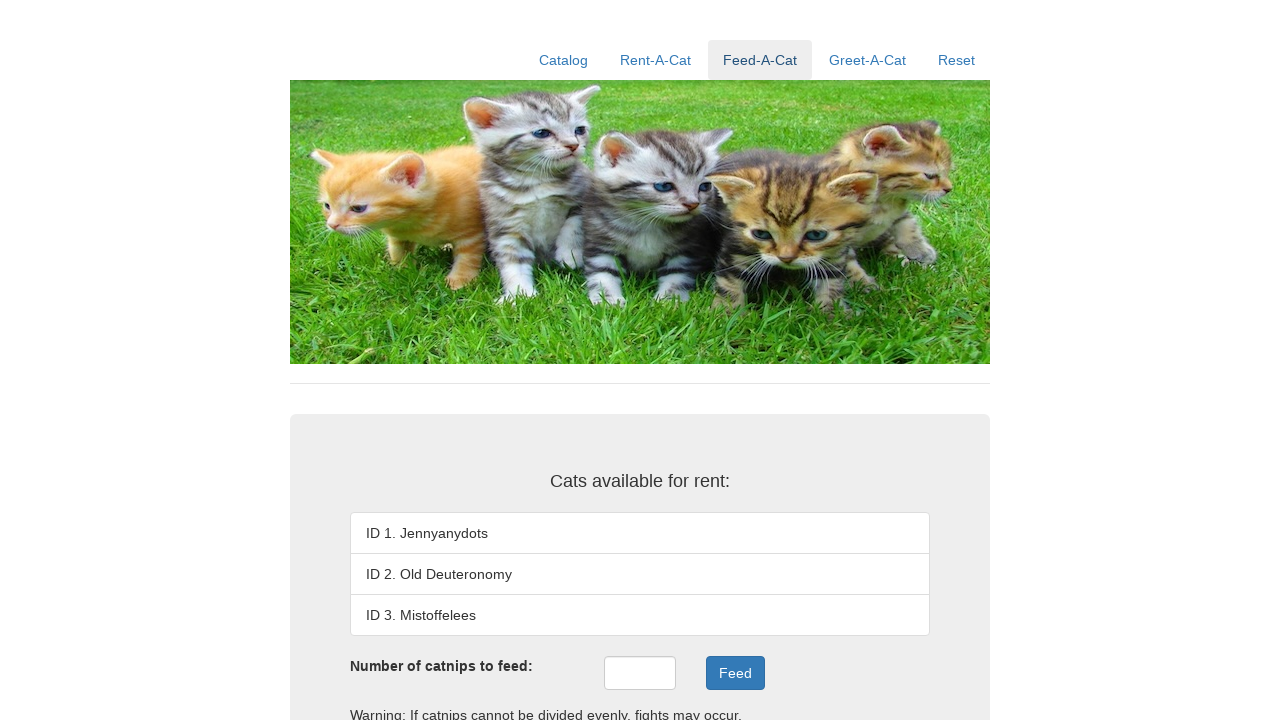